Tests highlighting an element on a page by using JavaScript to temporarily change its CSS styling to have a red dashed border, demonstrating visual element identification for debugging purposes.

Starting URL: http://the-internet.herokuapp.com/large

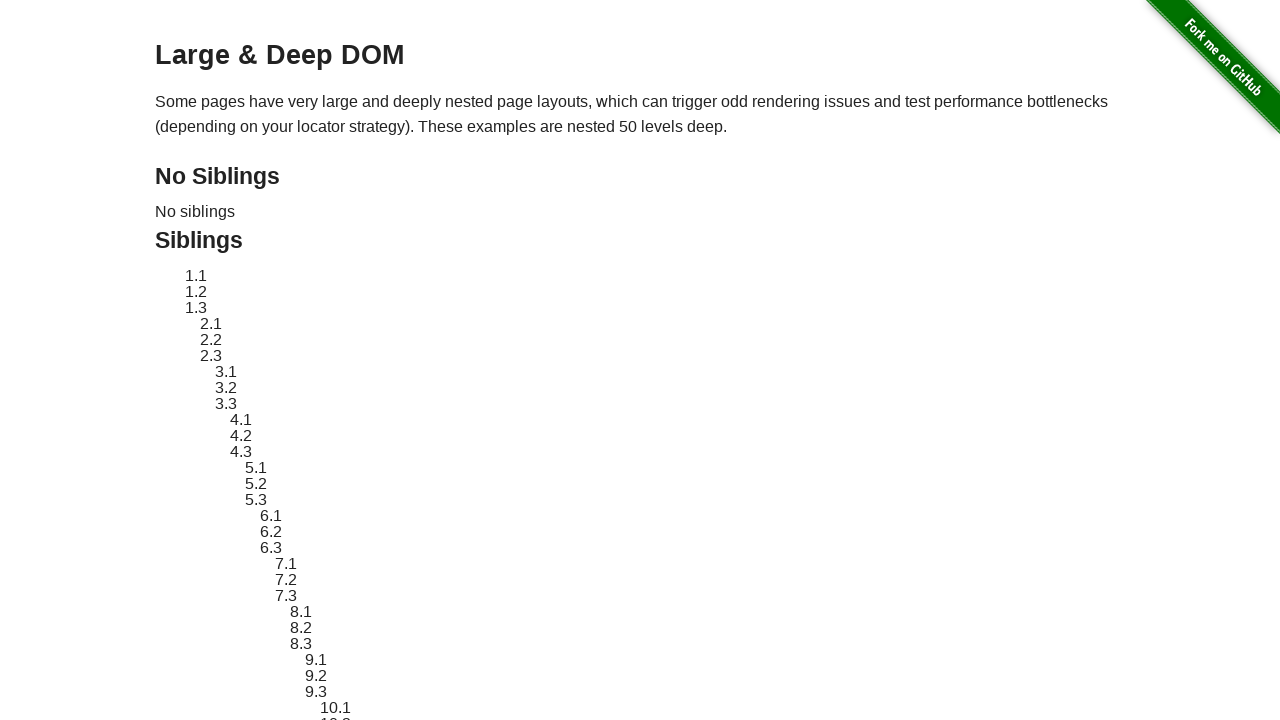

Located element with ID 'sibling-2.3' for highlighting
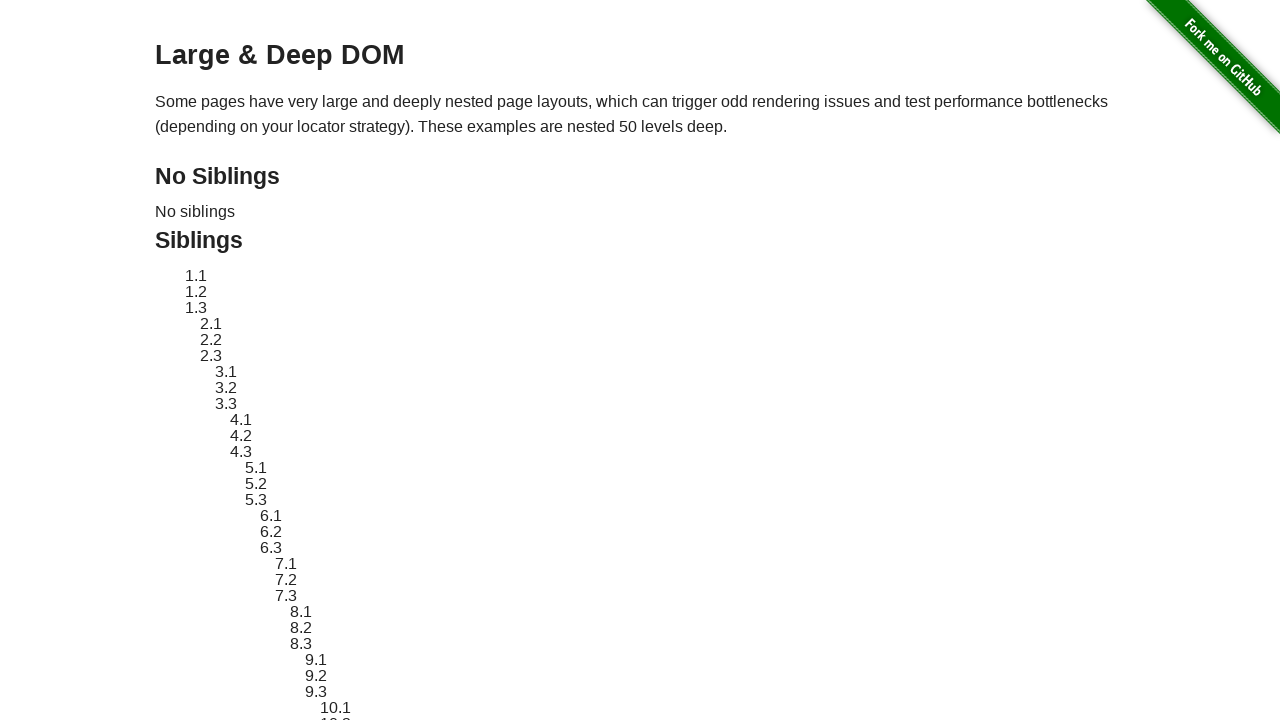

Waited for element to become visible
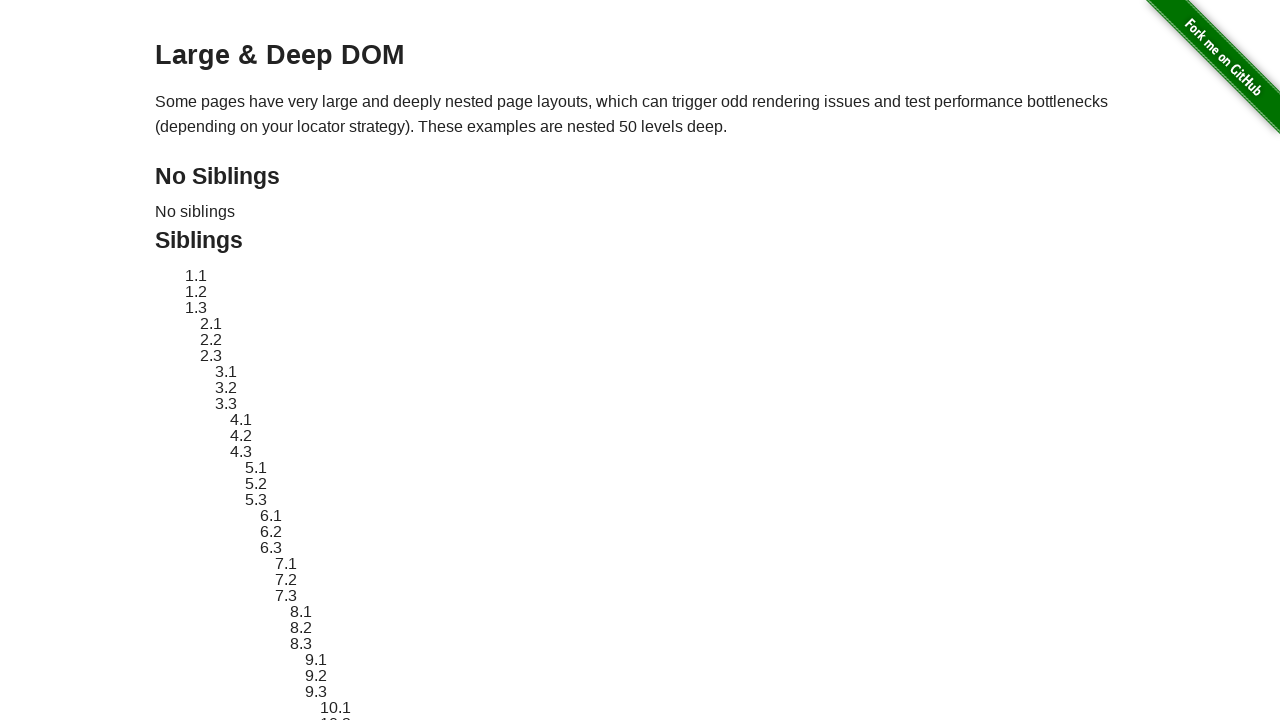

Retrieved original CSS style attribute from element
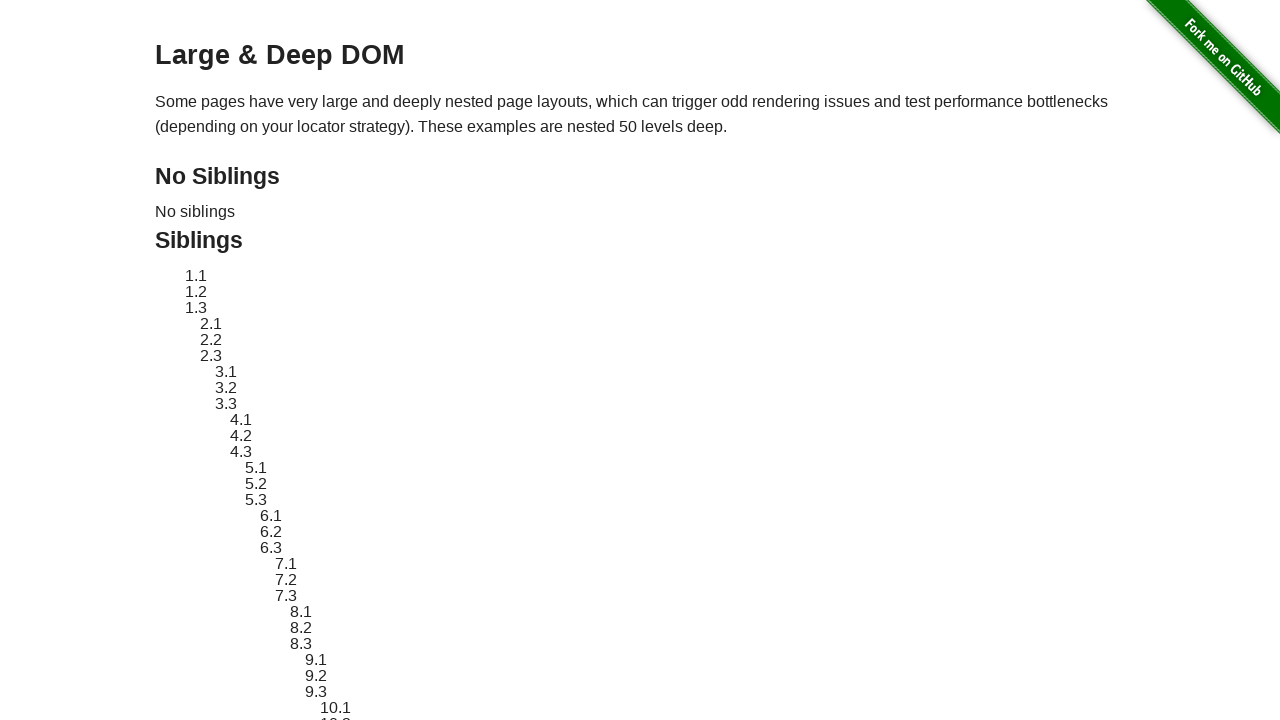

Applied red dashed border highlight styling to element
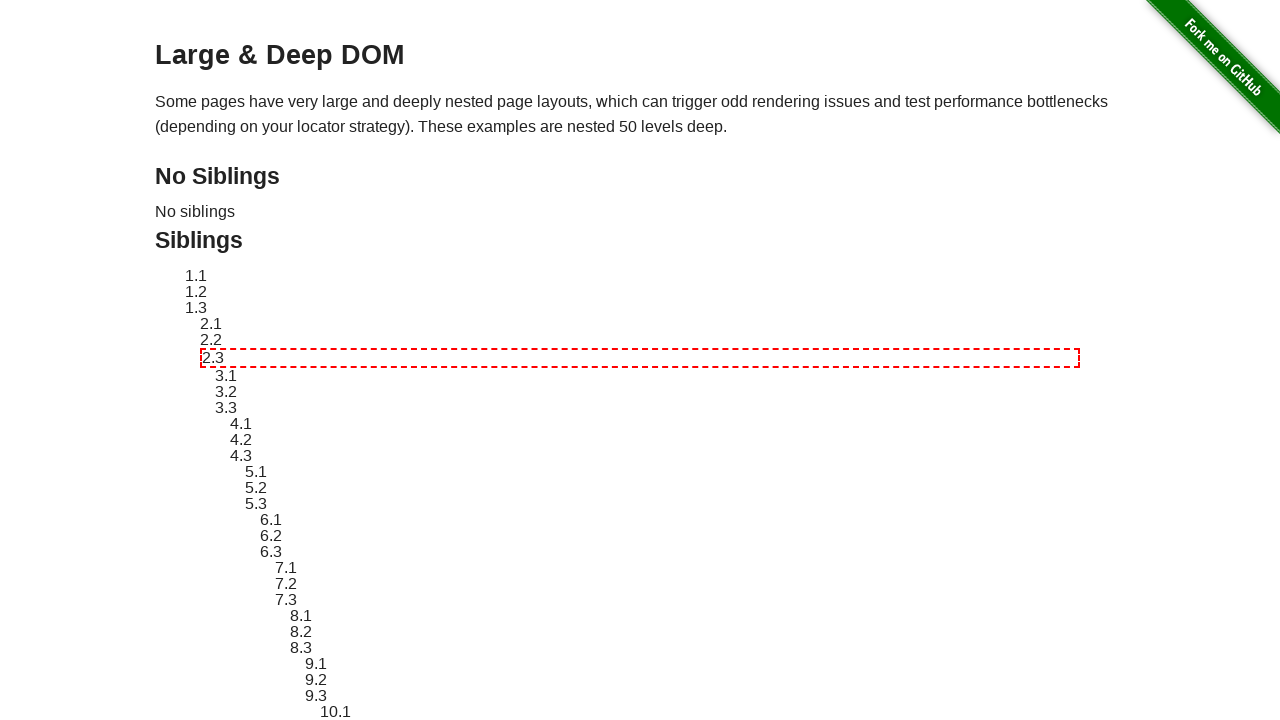

Waited 3 seconds to visually inspect the highlighted element
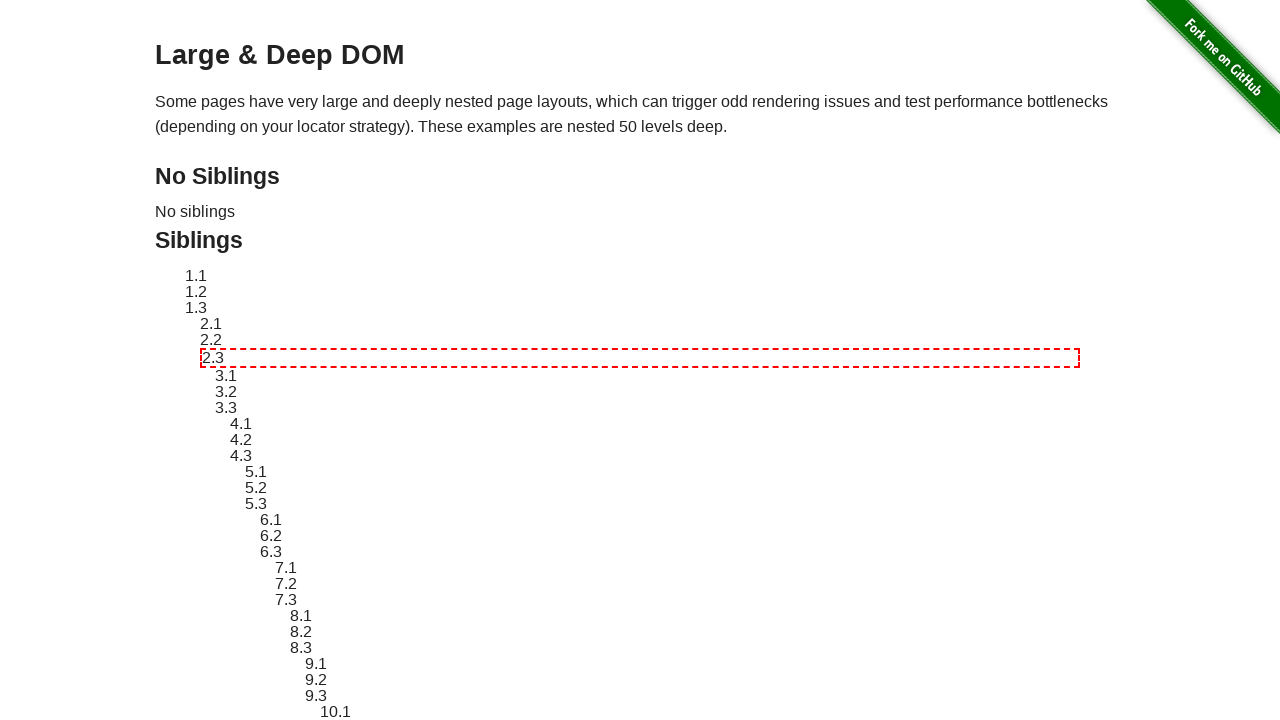

Reverted element style to original state
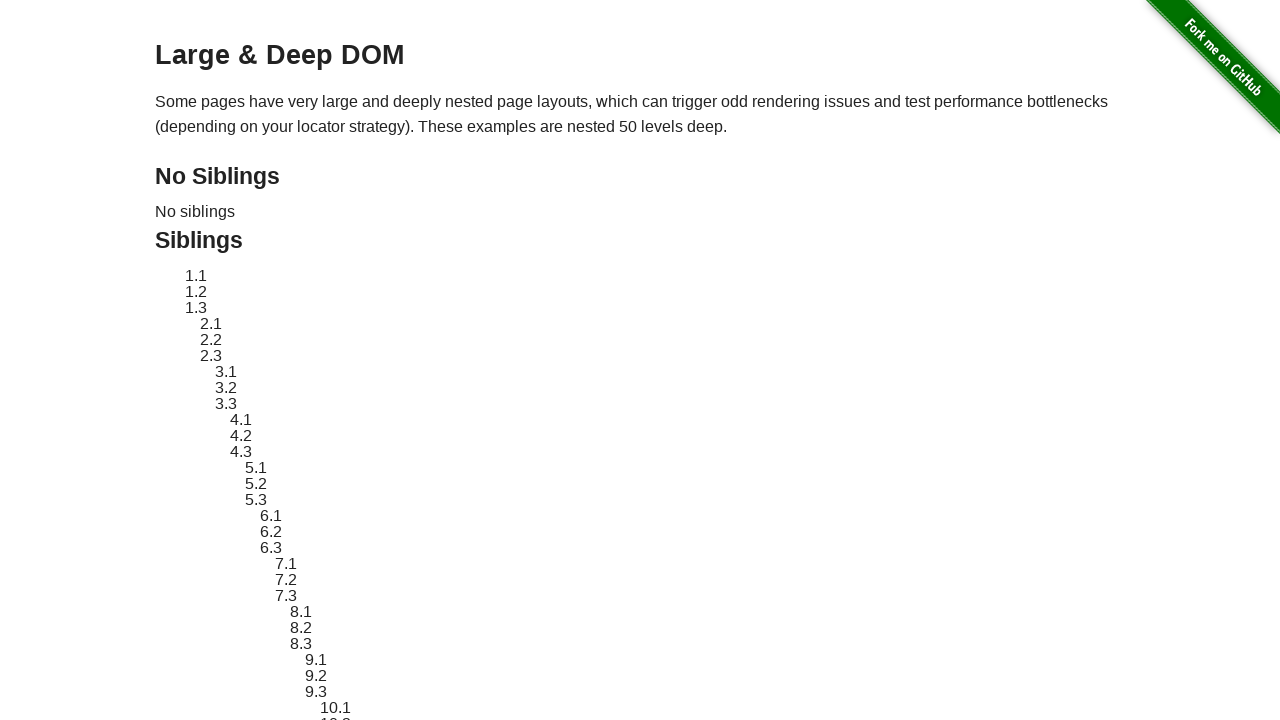

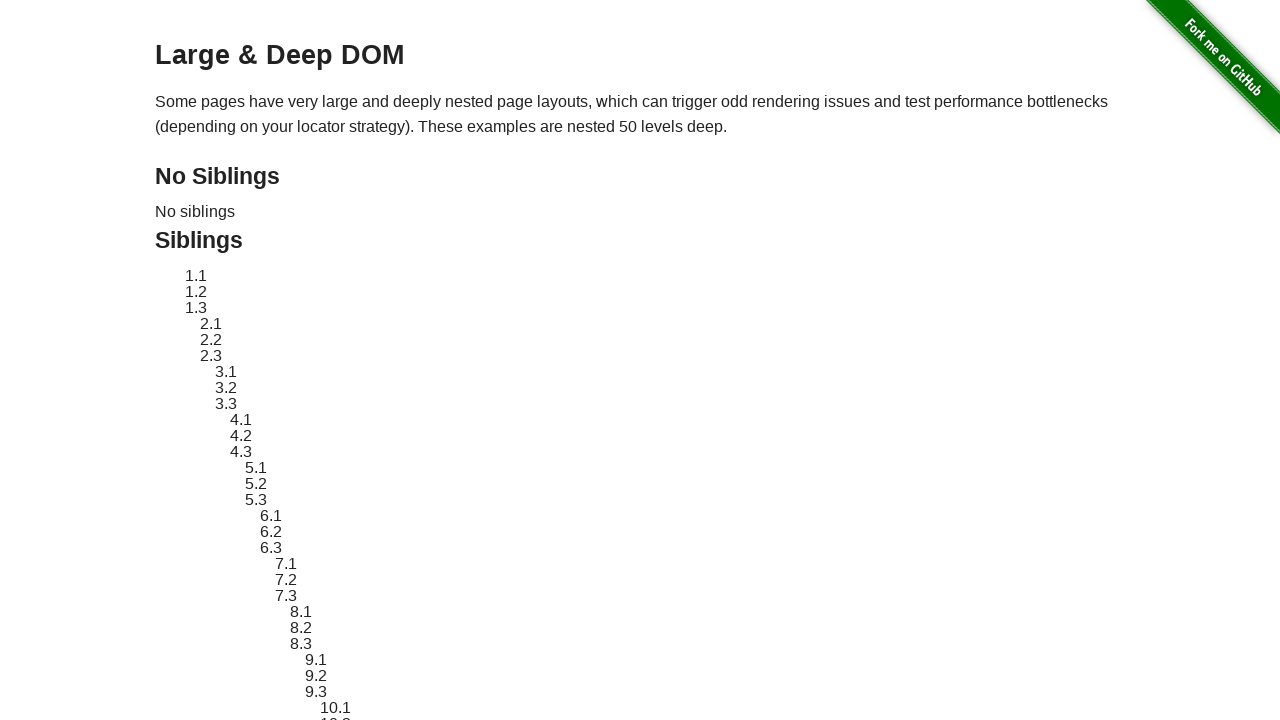